Navigates to a quotes website and verifies that quote elements are displayed on the page, then navigates to the next page to verify pagination works.

Starting URL: http://quotes.toscrape.com/page/1

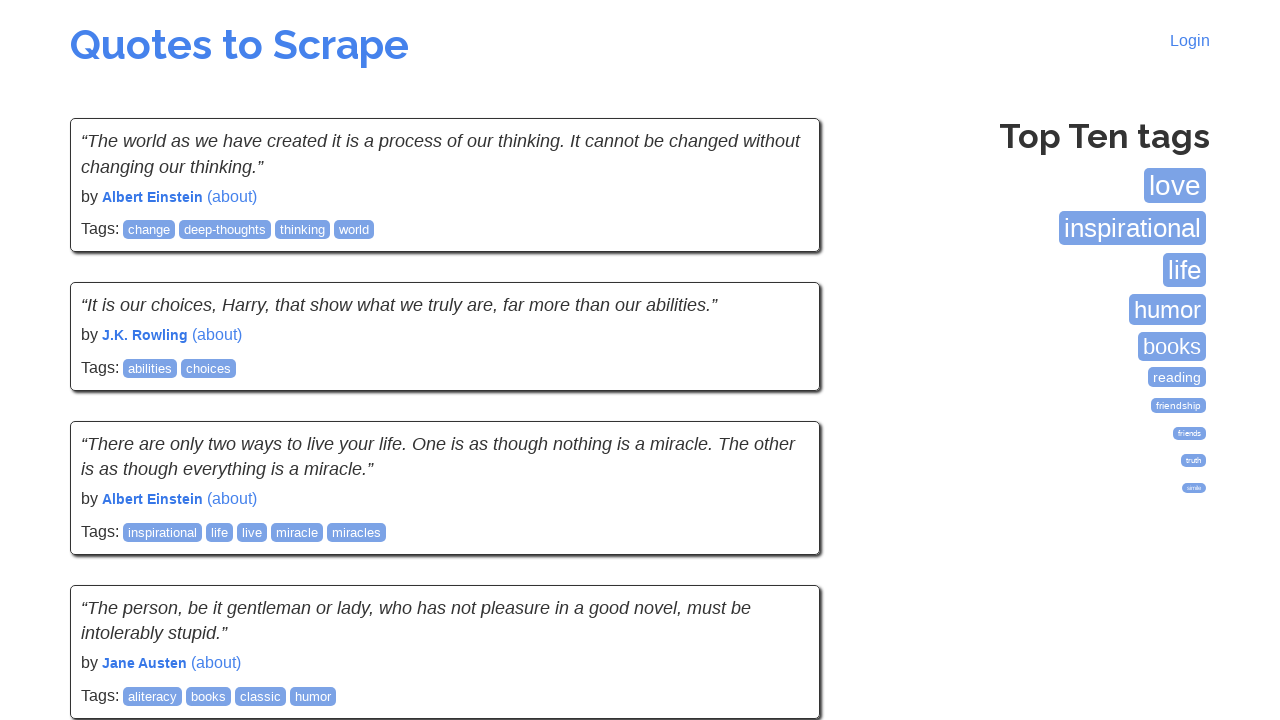

Quote elements loaded on page 1
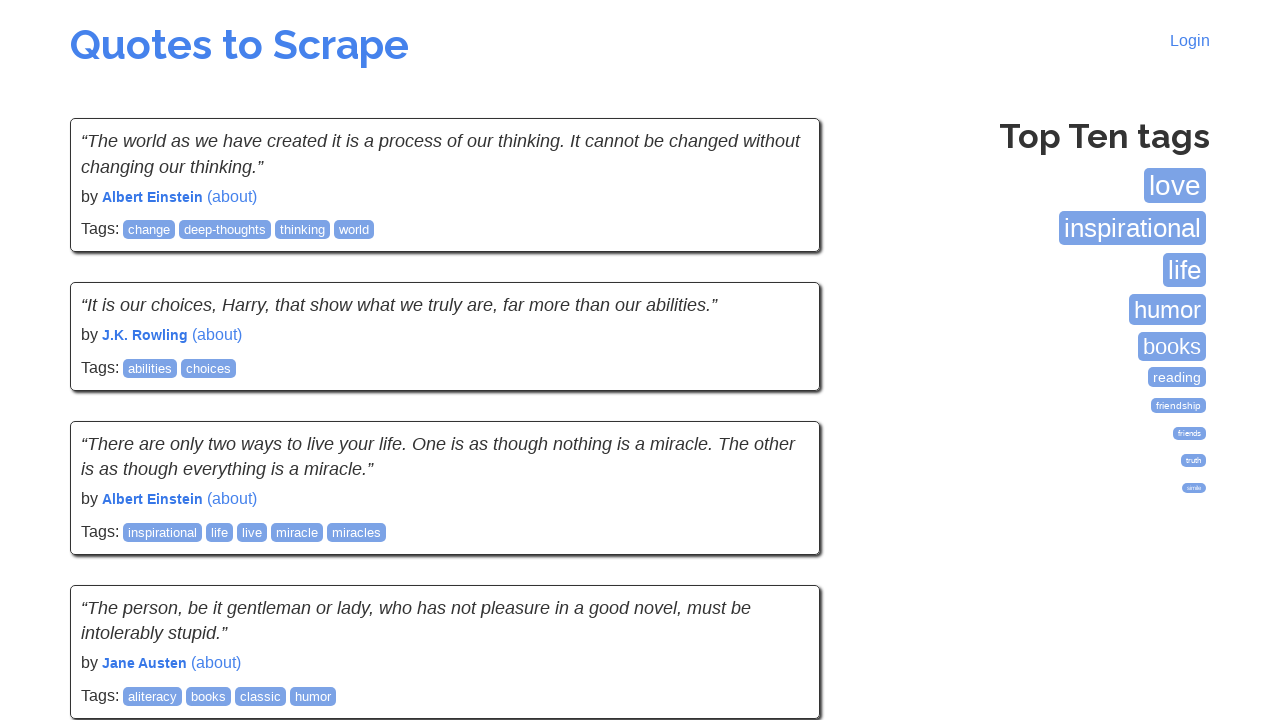

Quote text elements are present
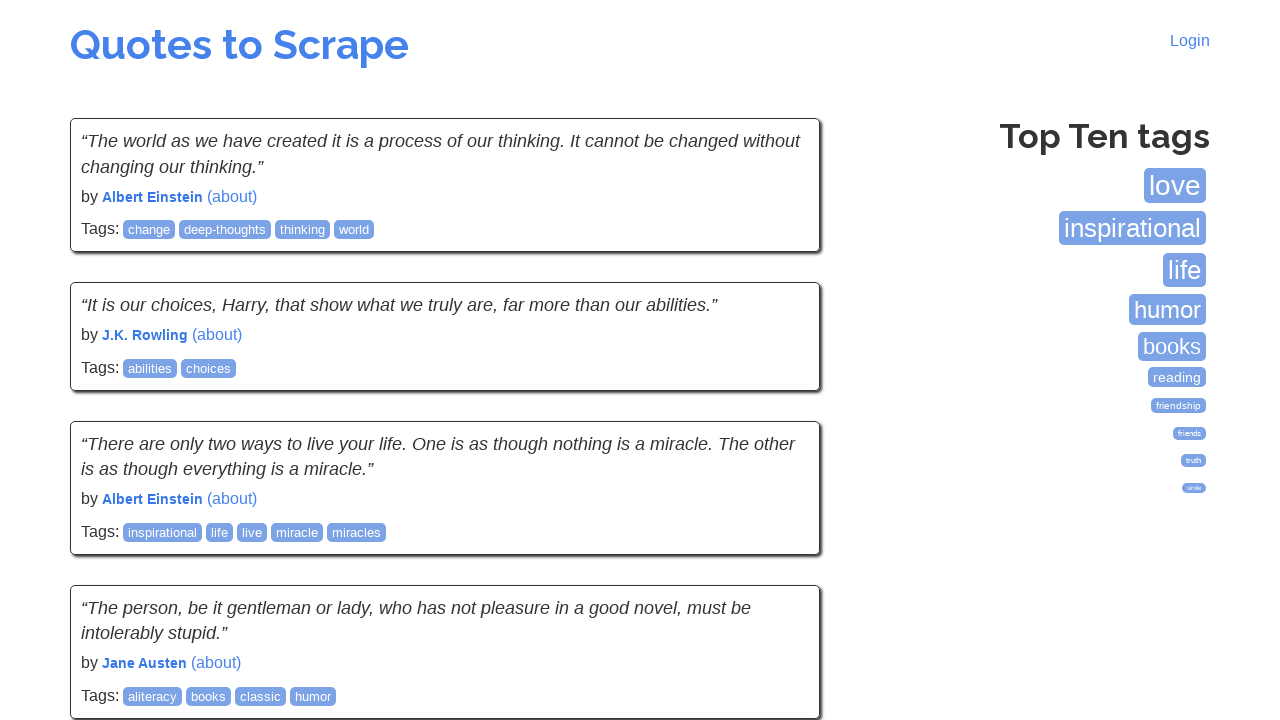

Quote author elements are present
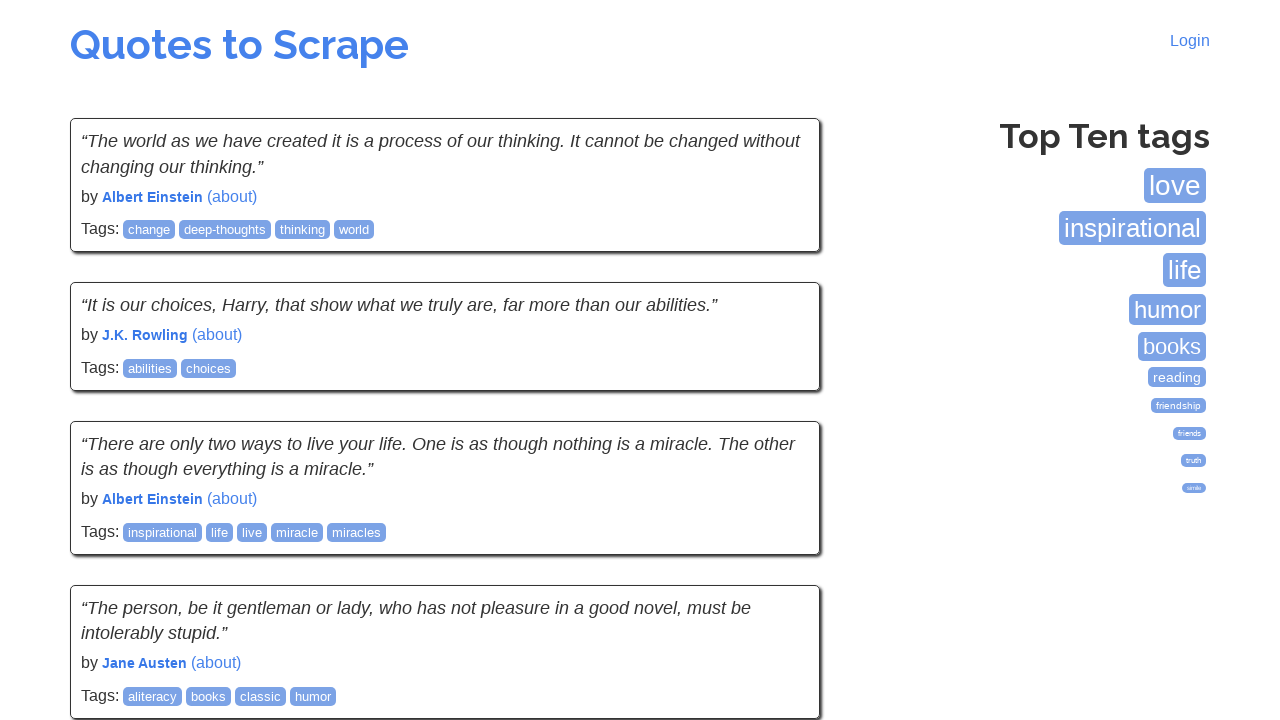

Navigated to page 2 of quotes website
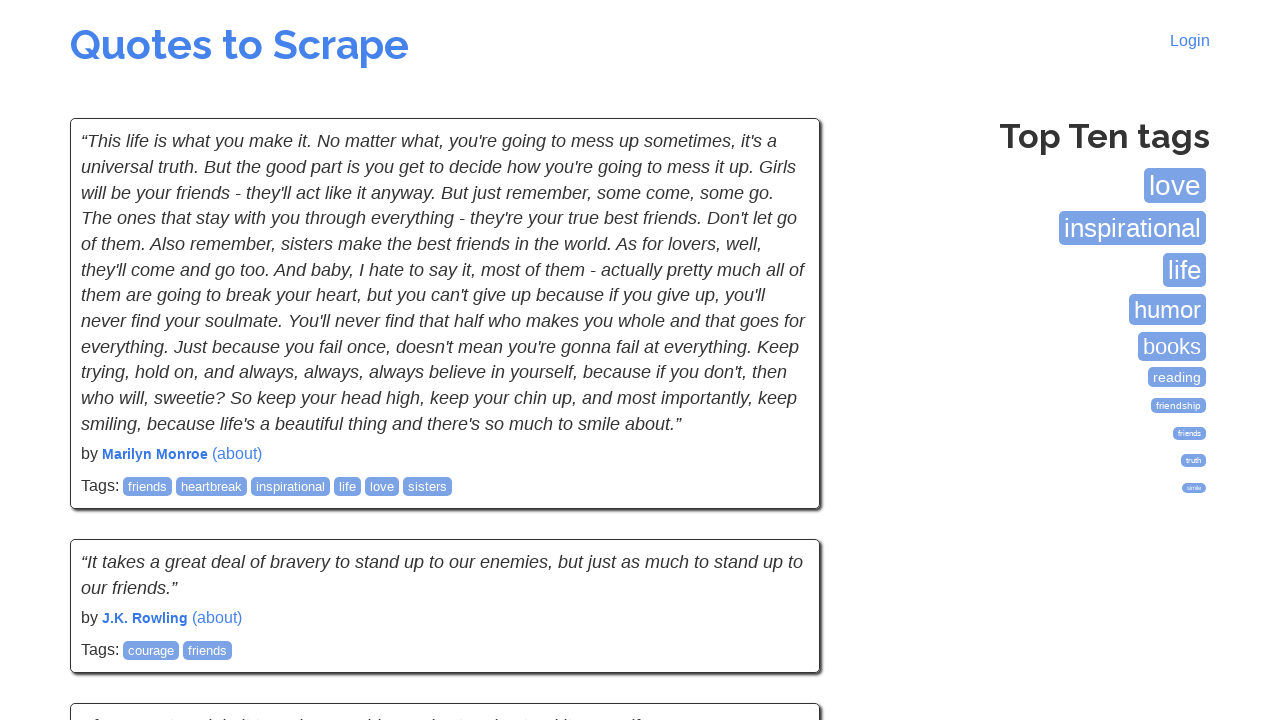

Quote elements loaded on page 2, pagination verified
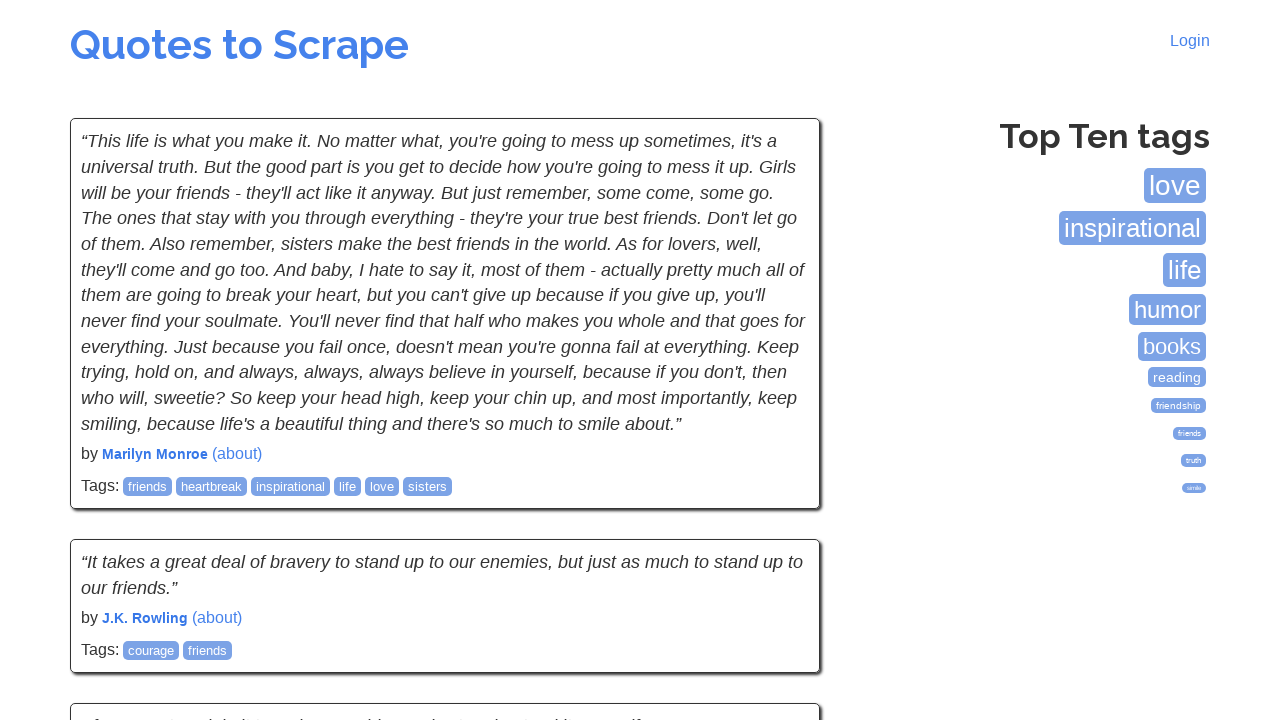

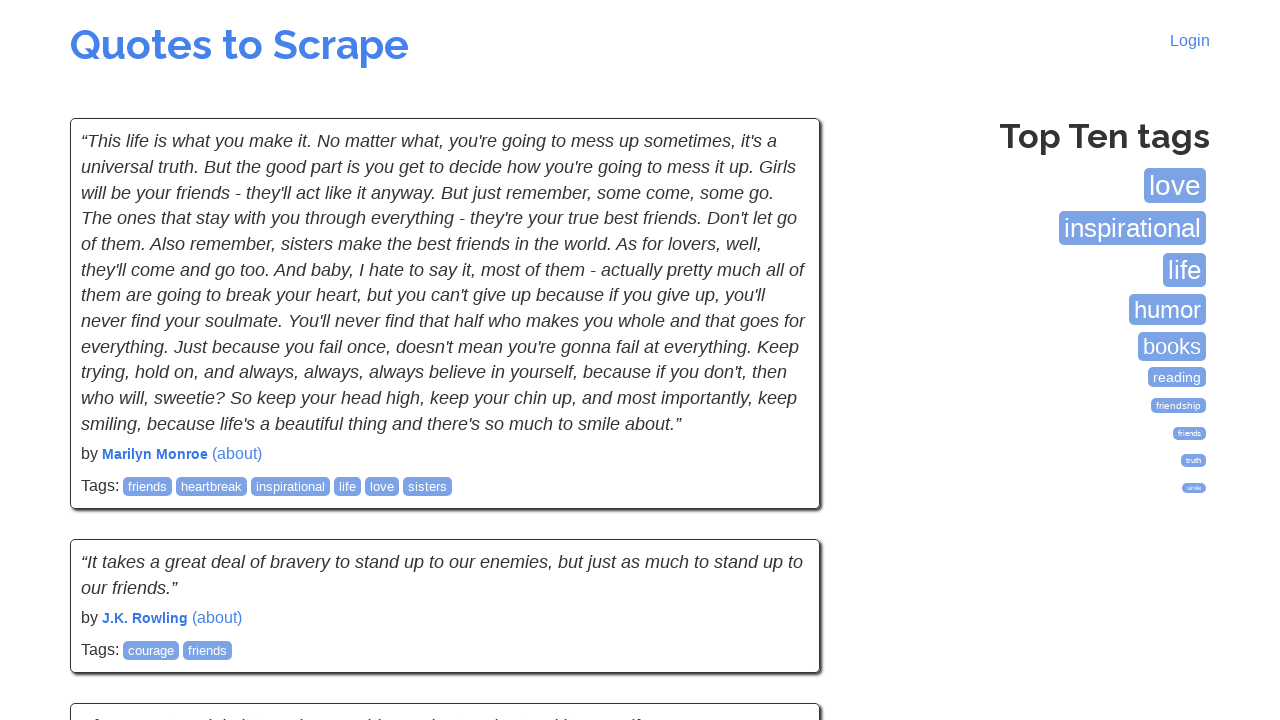